Tests dynamic content loading by clicking a Start button and waiting for "Hello World!" text to appear

Starting URL: https://the-internet.herokuapp.com/dynamic_loading/2

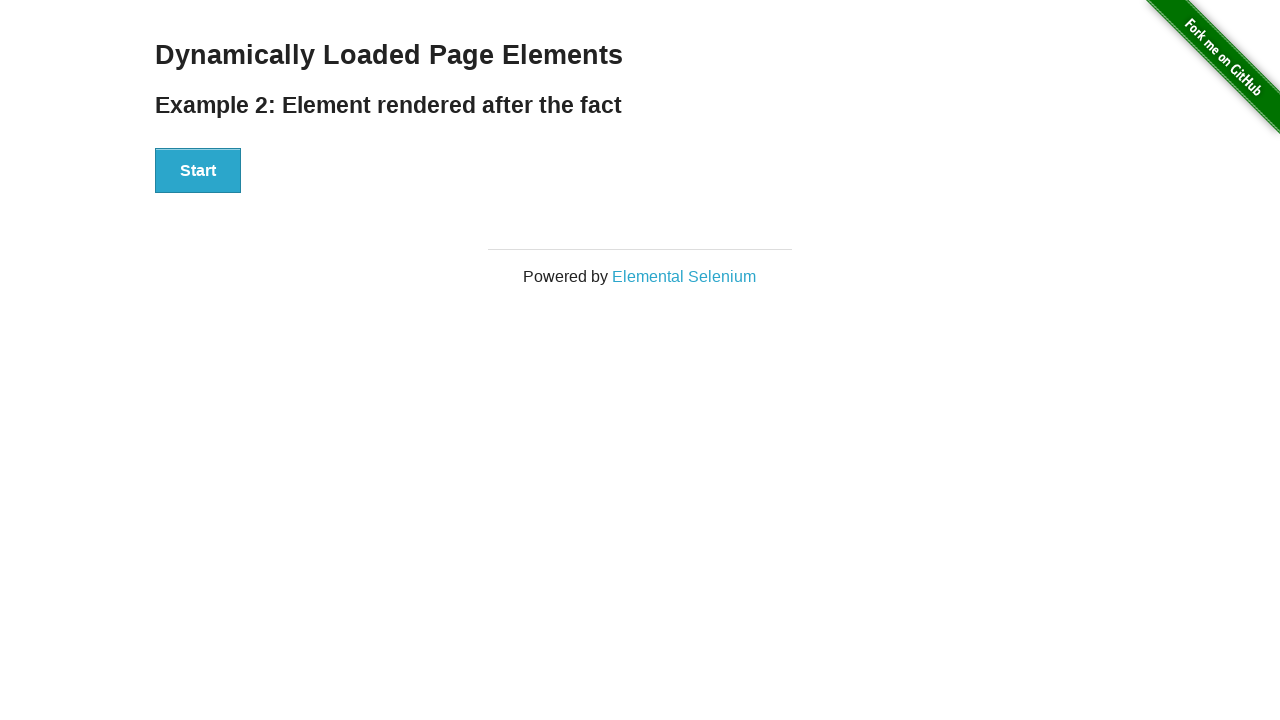

Clicked Start button to trigger dynamic content loading at (198, 171) on xpath=//button[text()='Start']
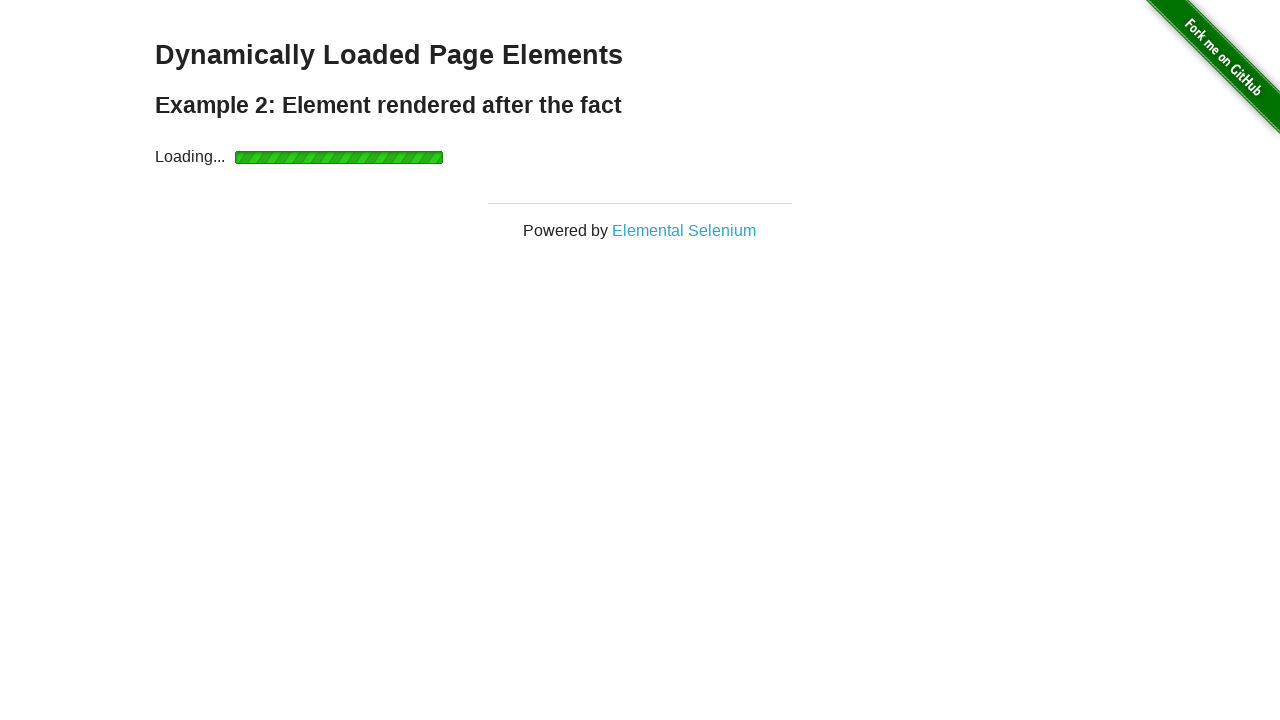

Waited for 'Hello World!' text to appear
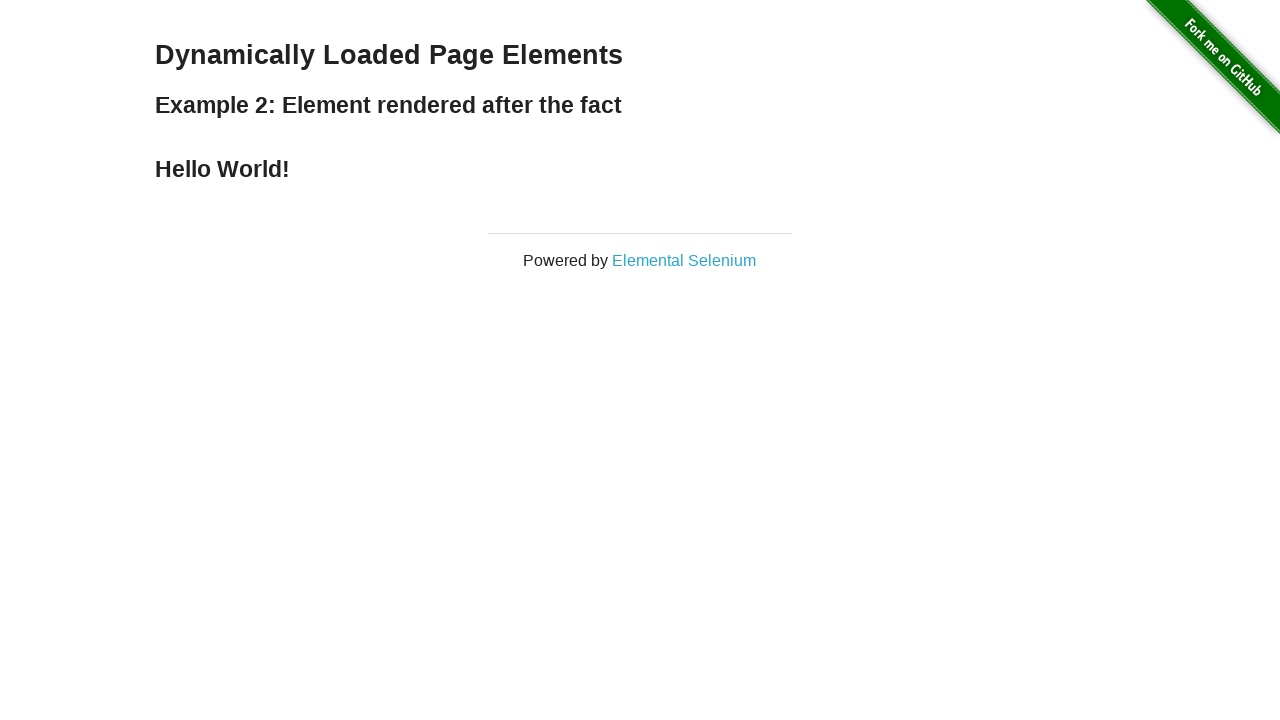

Located 'Hello World!' element
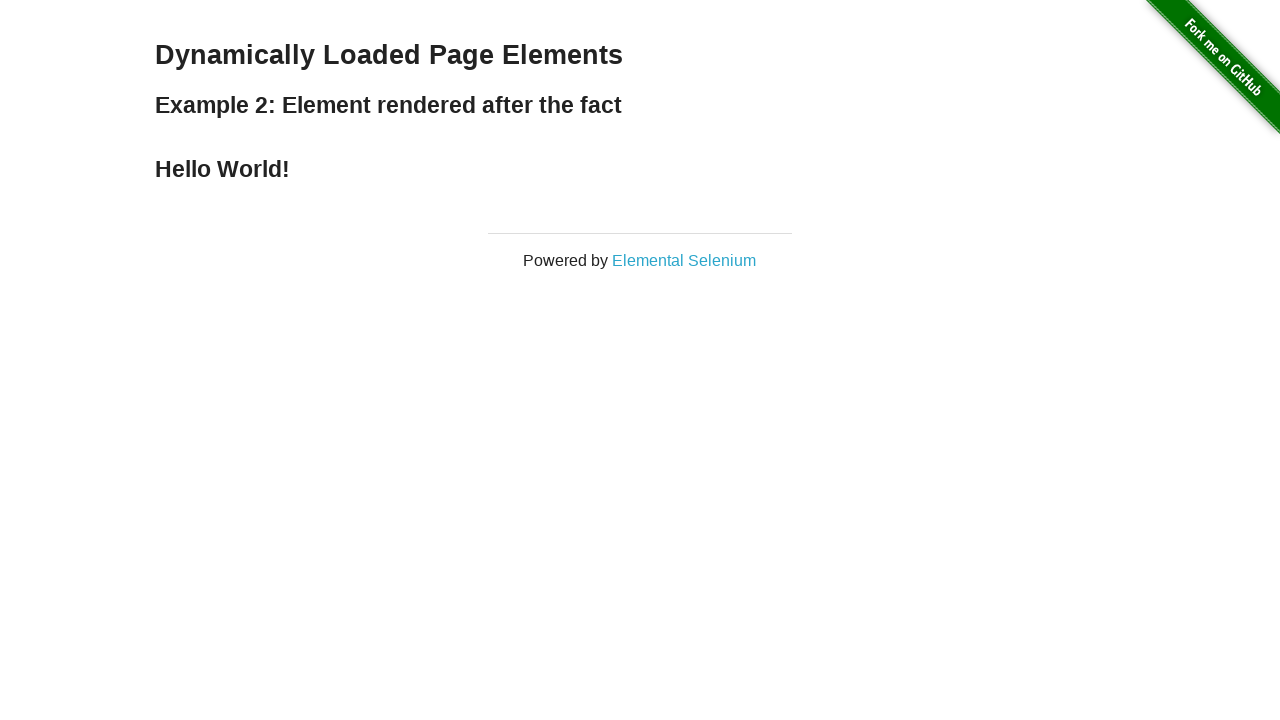

Verified 'Hello World!' text content matches expected value
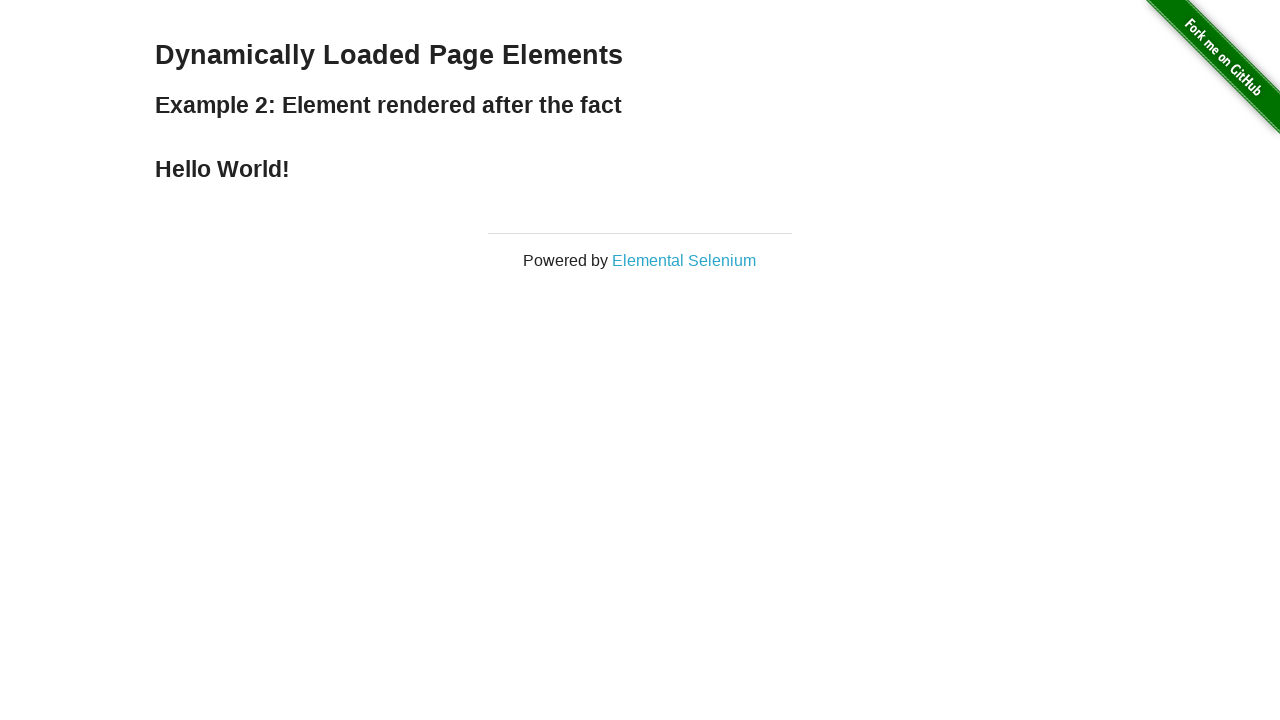

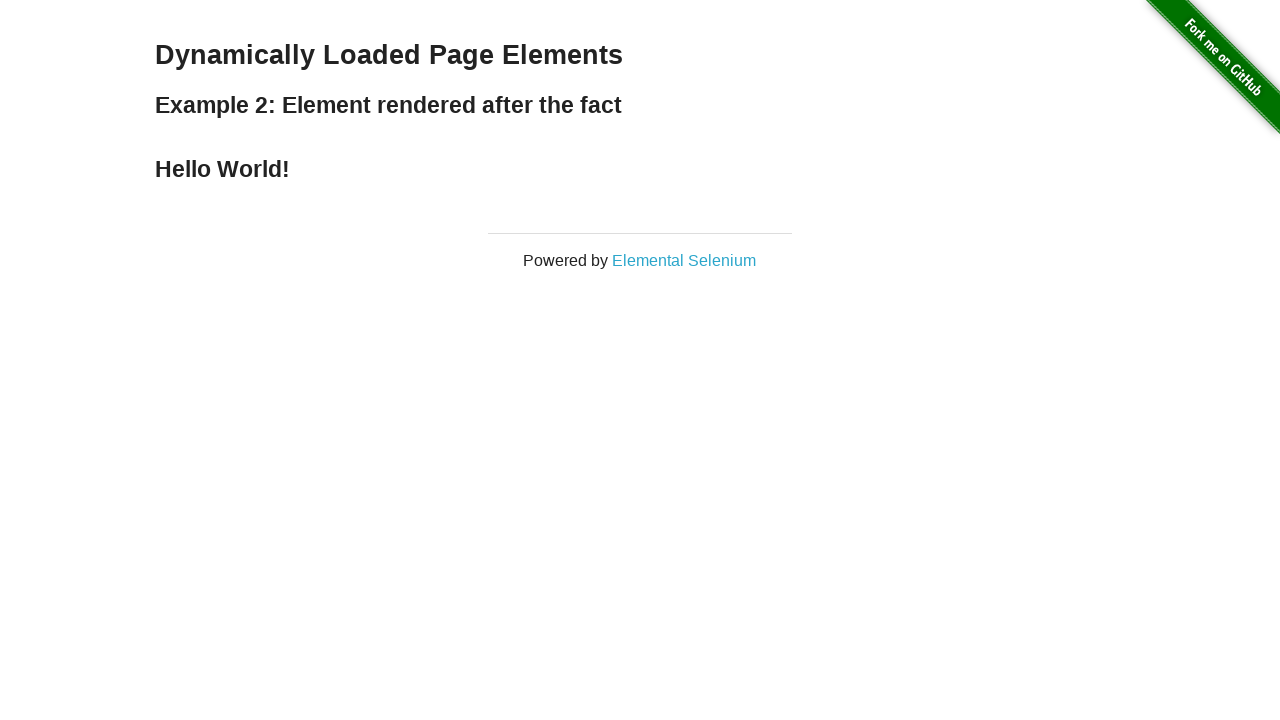